Tests a password generator tool by entering a master password and site name, then retrieves the generated password value from the output field.

Starting URL: http://angel.net/~nic/passwd.current.html

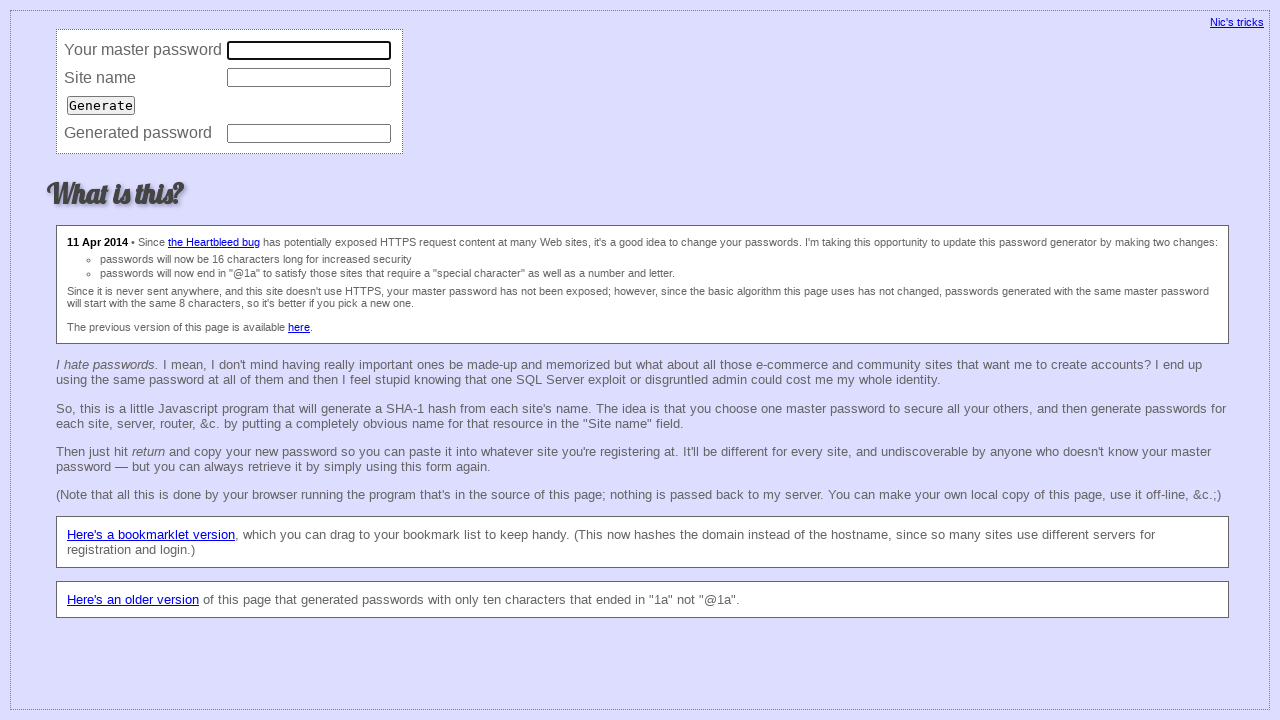

Filled master password field with '12345678' on input[name='master']
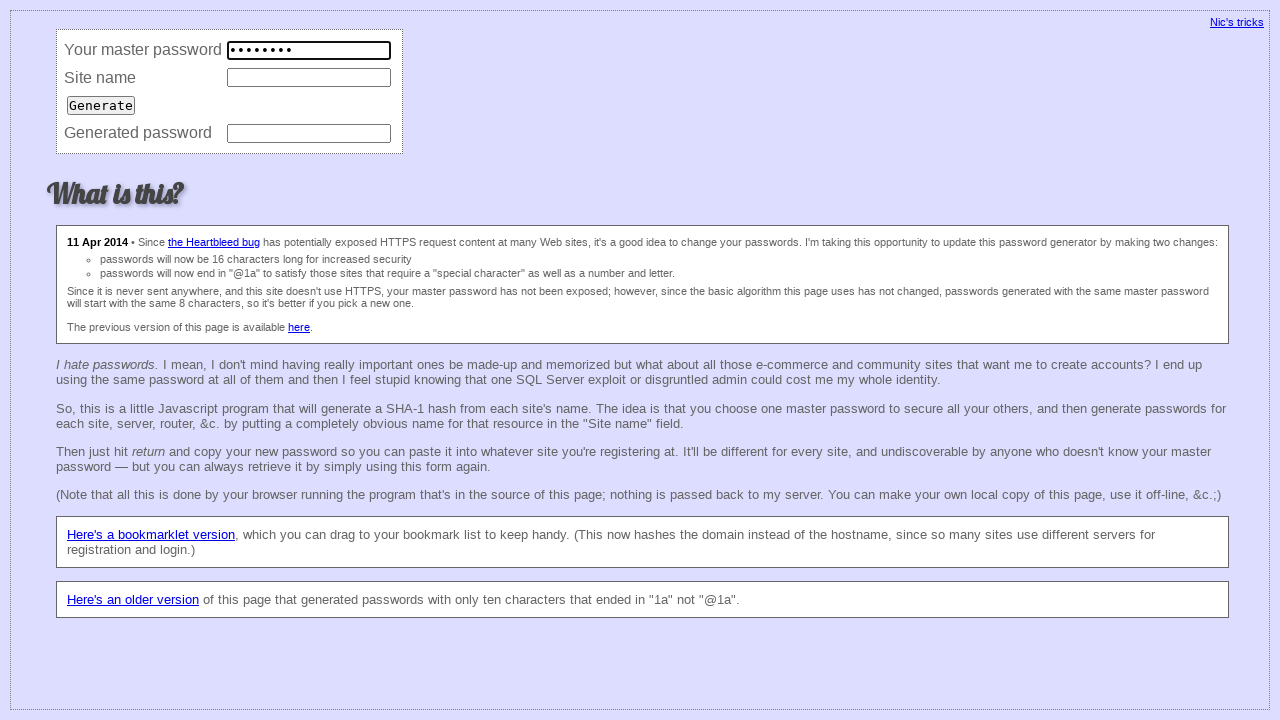

Filled site name field with 'gmail.com' on input[name='site']
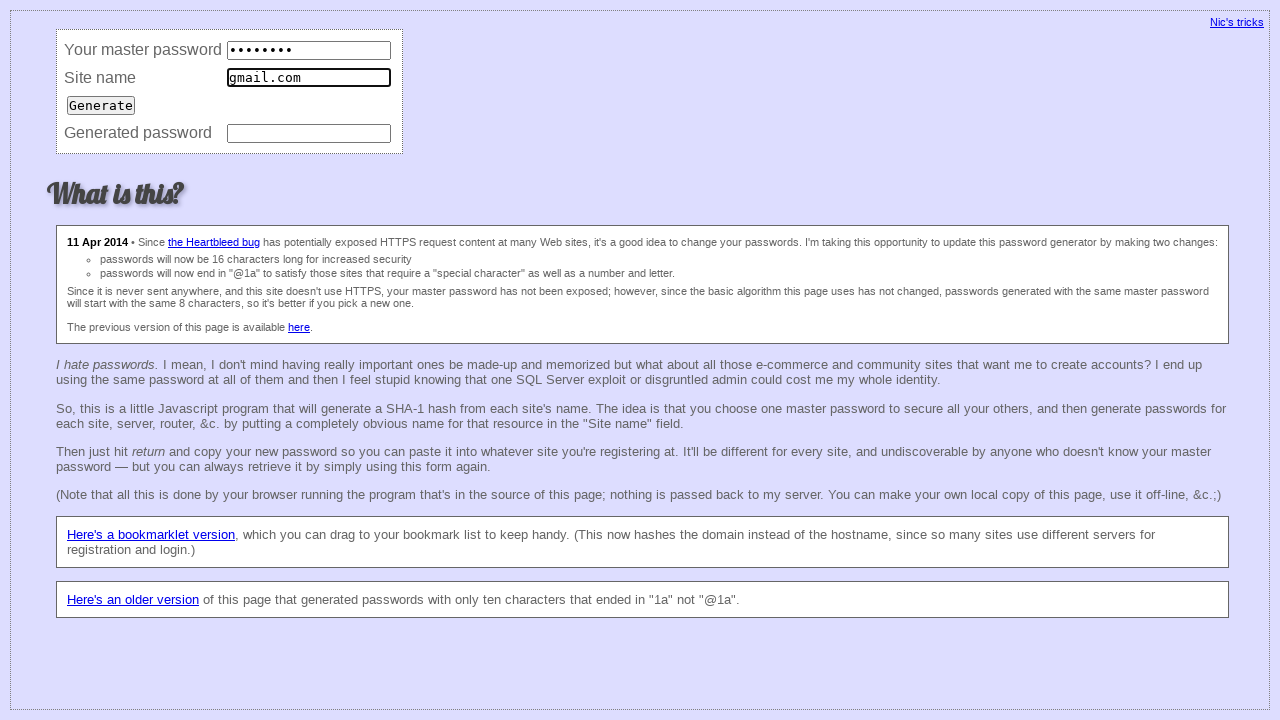

Pressed Enter to trigger password generation on input[name='site']
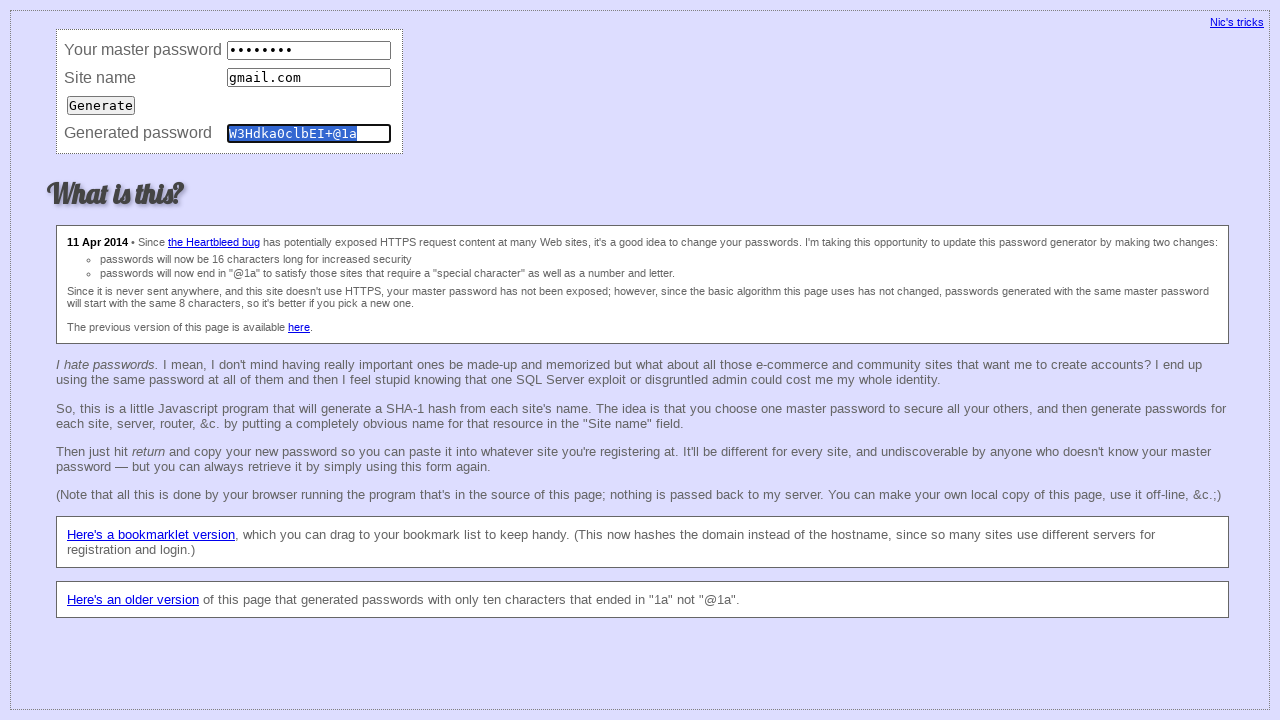

Password field populated with generated password
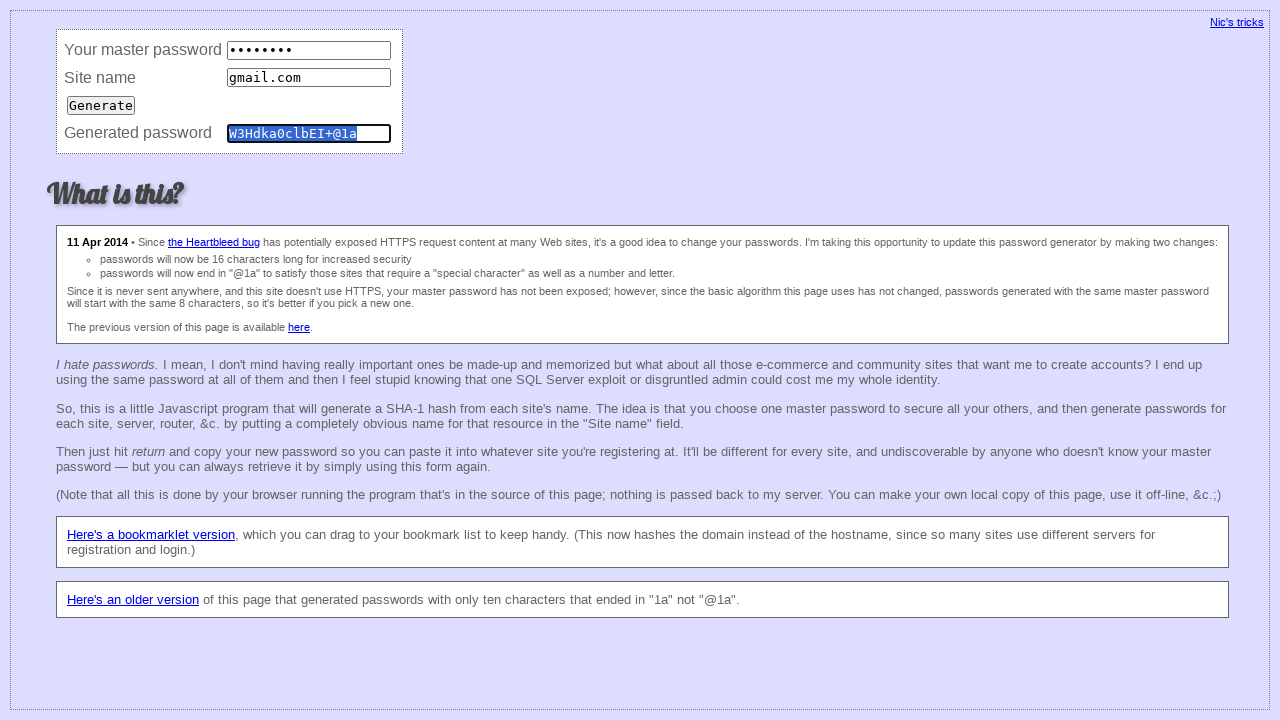

Retrieved generated password value: None
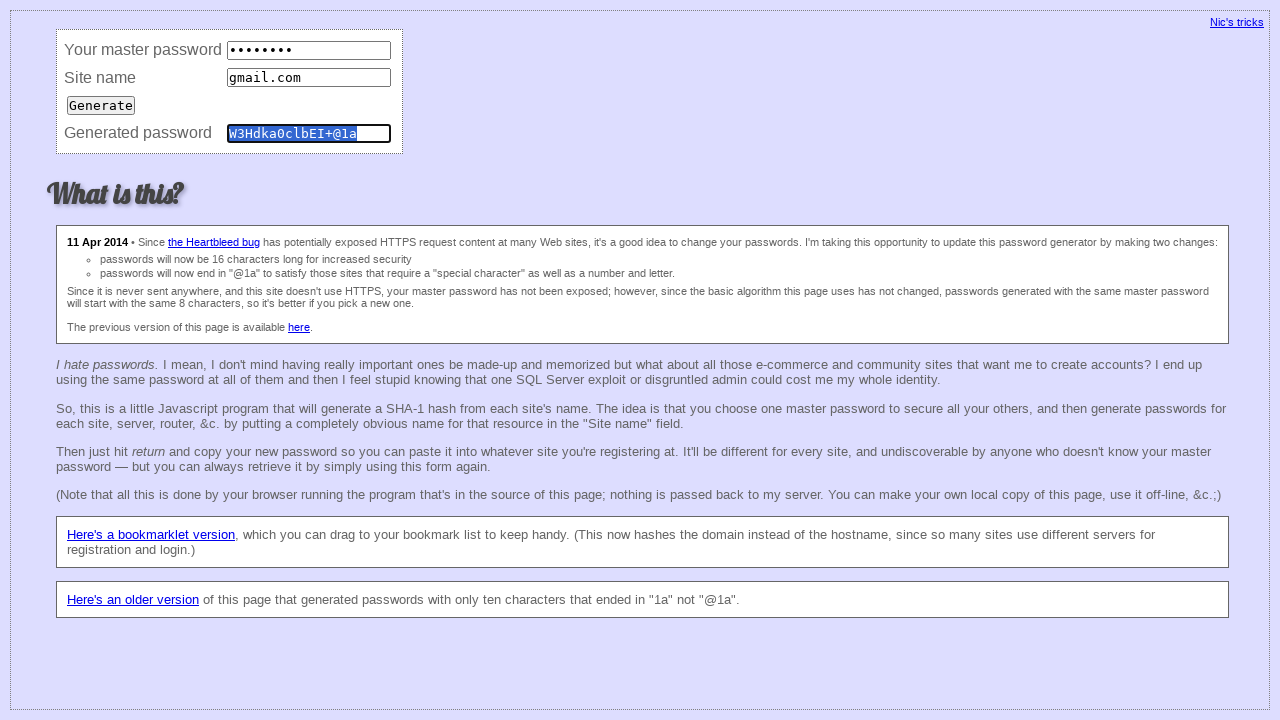

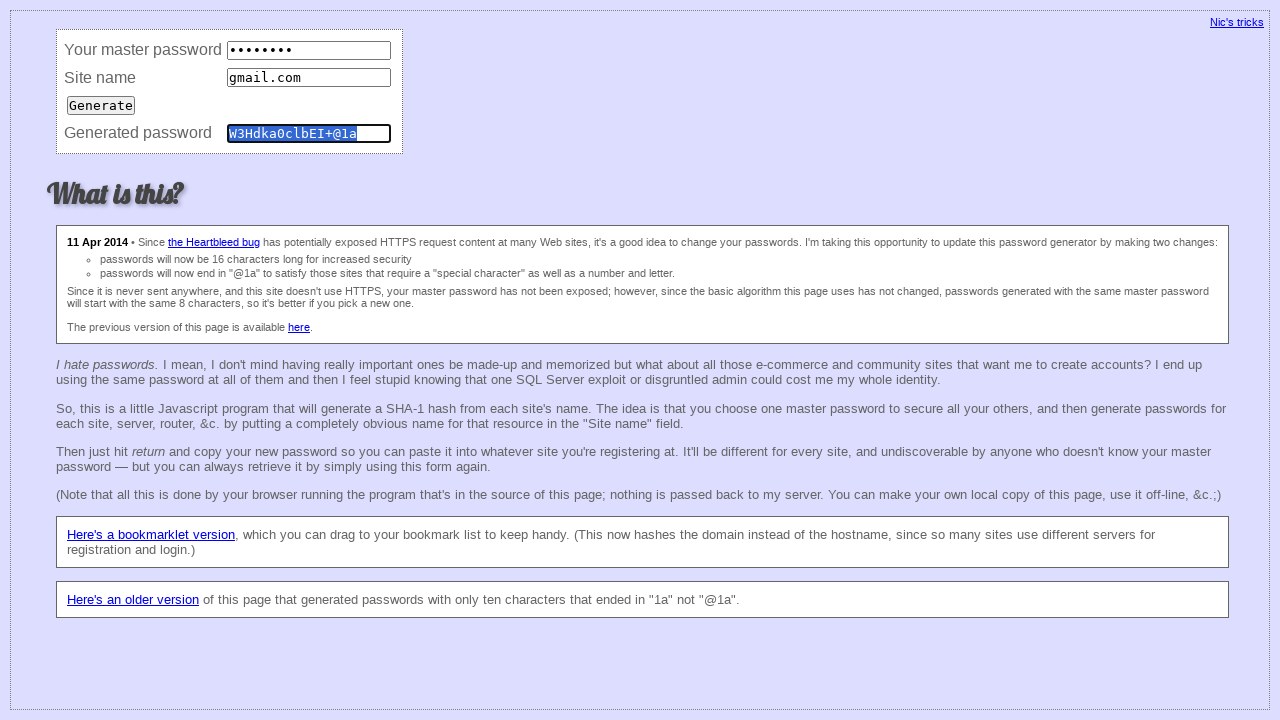